Tests a slow calculator by clicking buttons to perform 1+3 calculation and waiting for the result to display 4

Starting URL: https://bonigarcia.dev/selenium-webdriver-java/slow-calculator.html

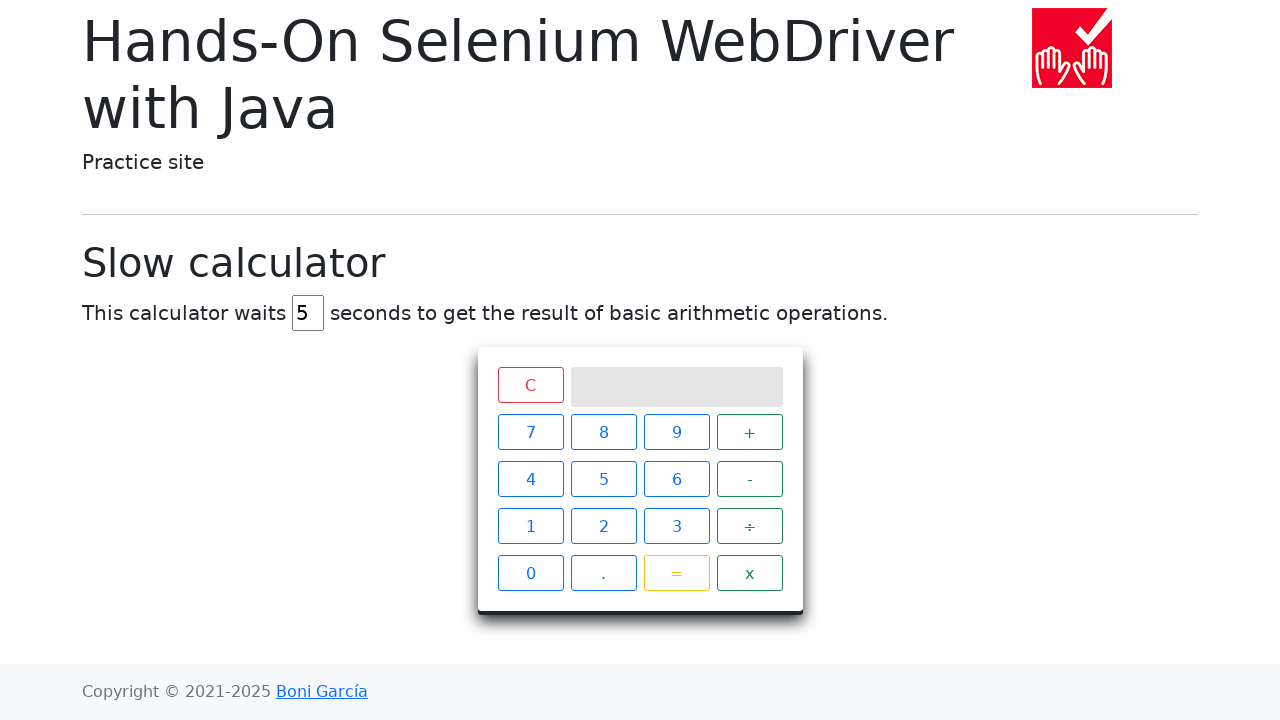

Navigated to slow calculator page
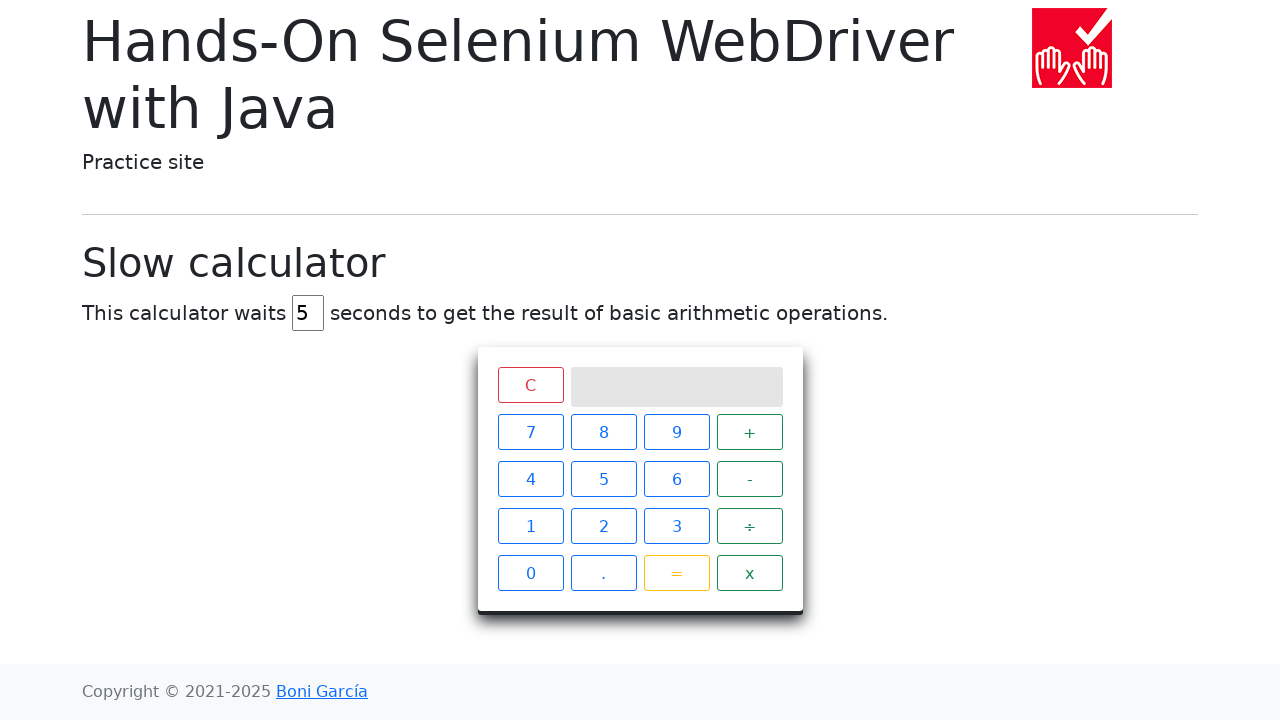

Clicked number 1 at (530, 526) on xpath=//span[text()='1']
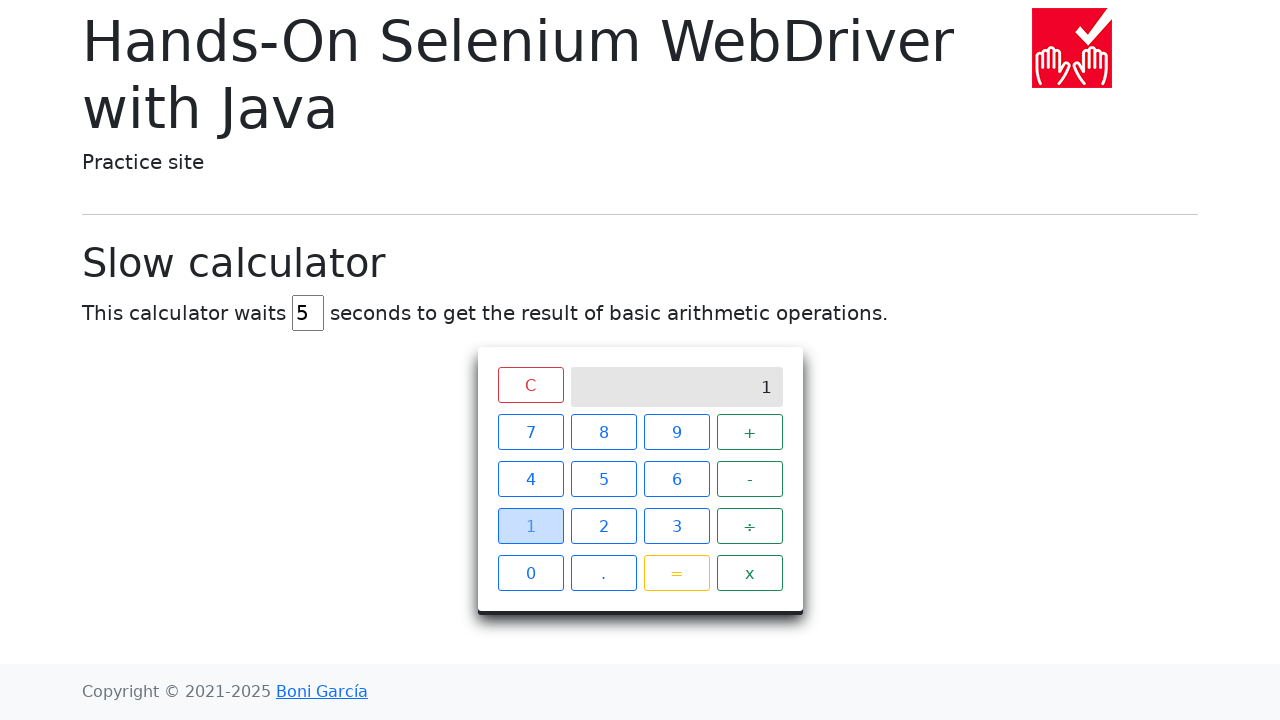

Clicked plus operator at (750, 432) on xpath=//span[text()='+']
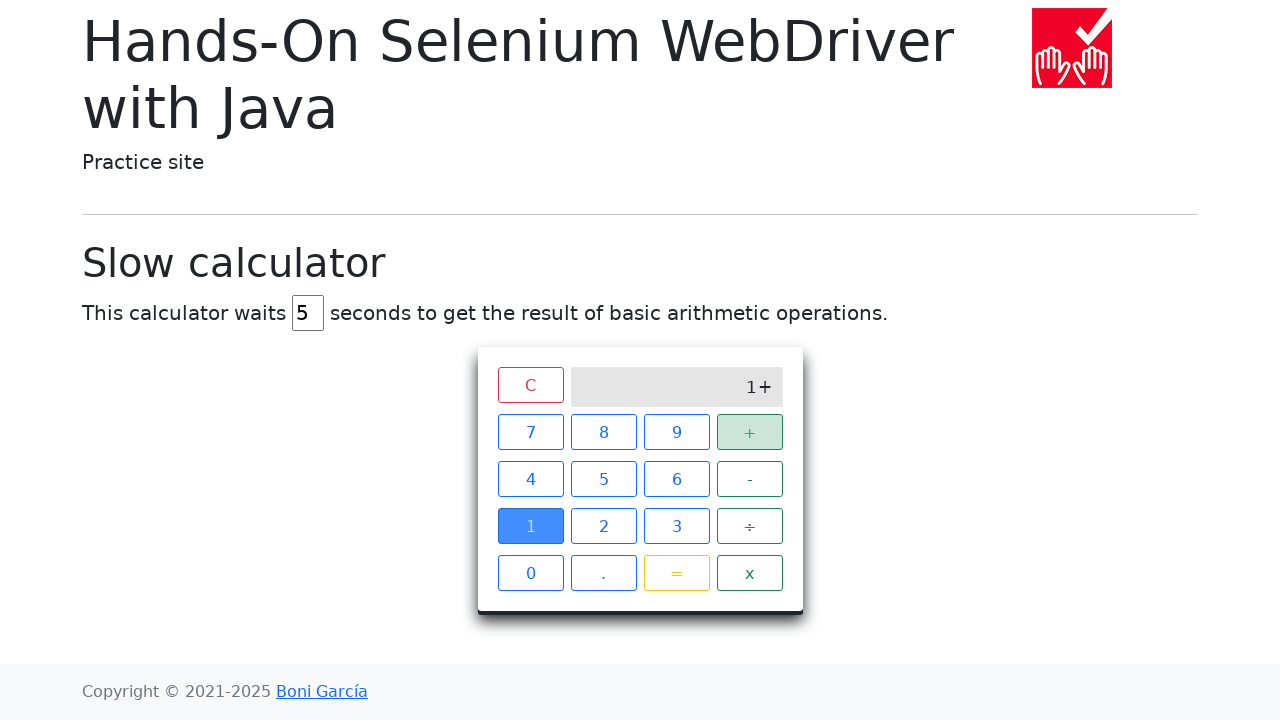

Clicked number 3 at (676, 526) on xpath=//span[text()='3']
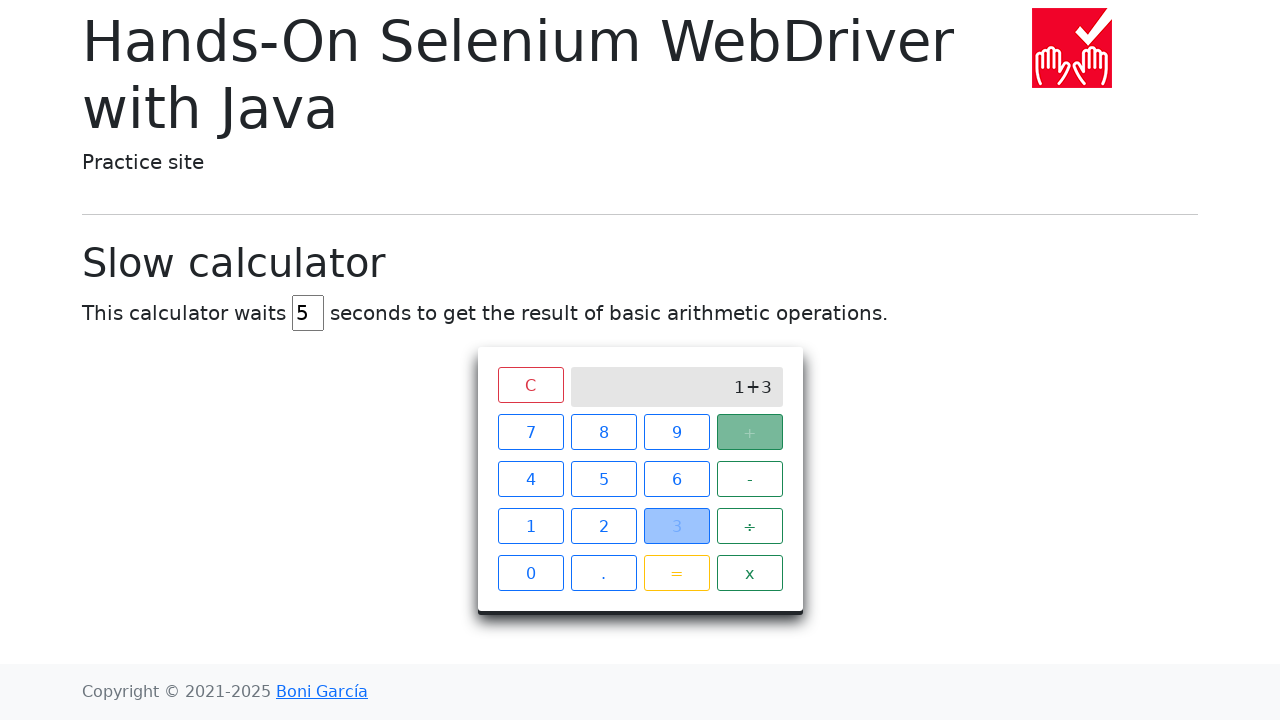

Clicked equals button at (676, 573) on xpath=//span[text()='=']
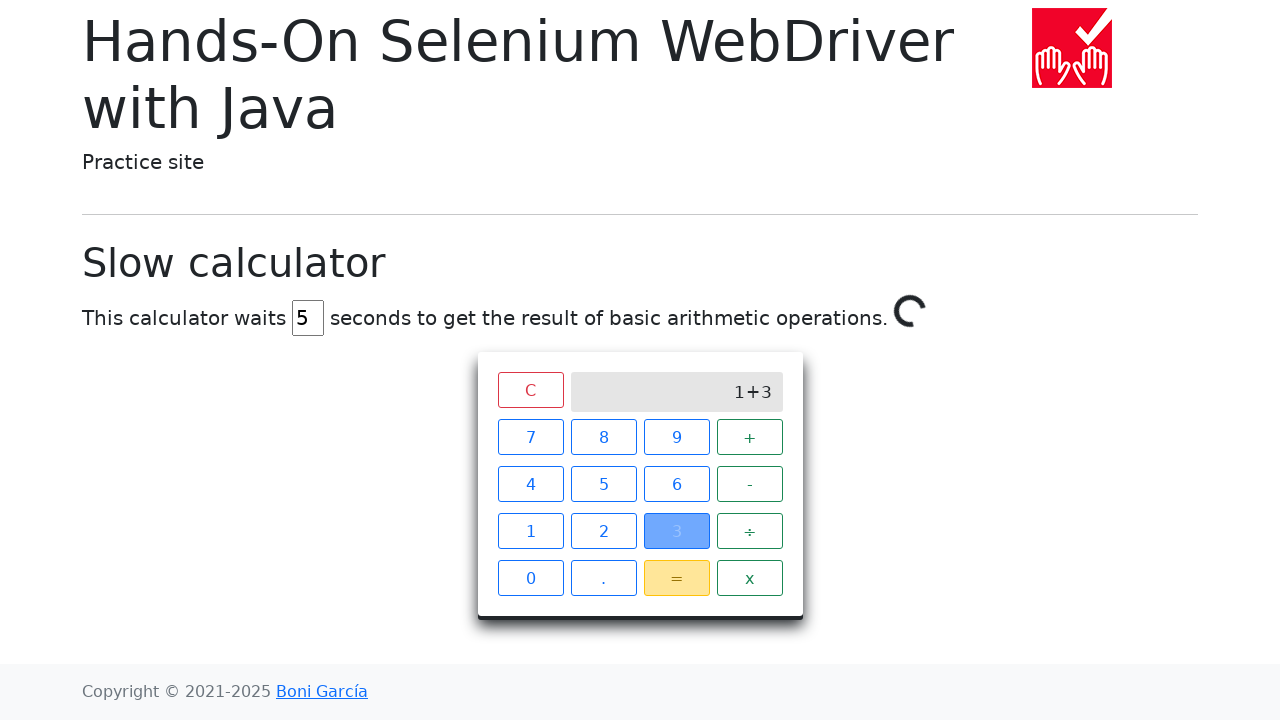

Calculator displayed result 4
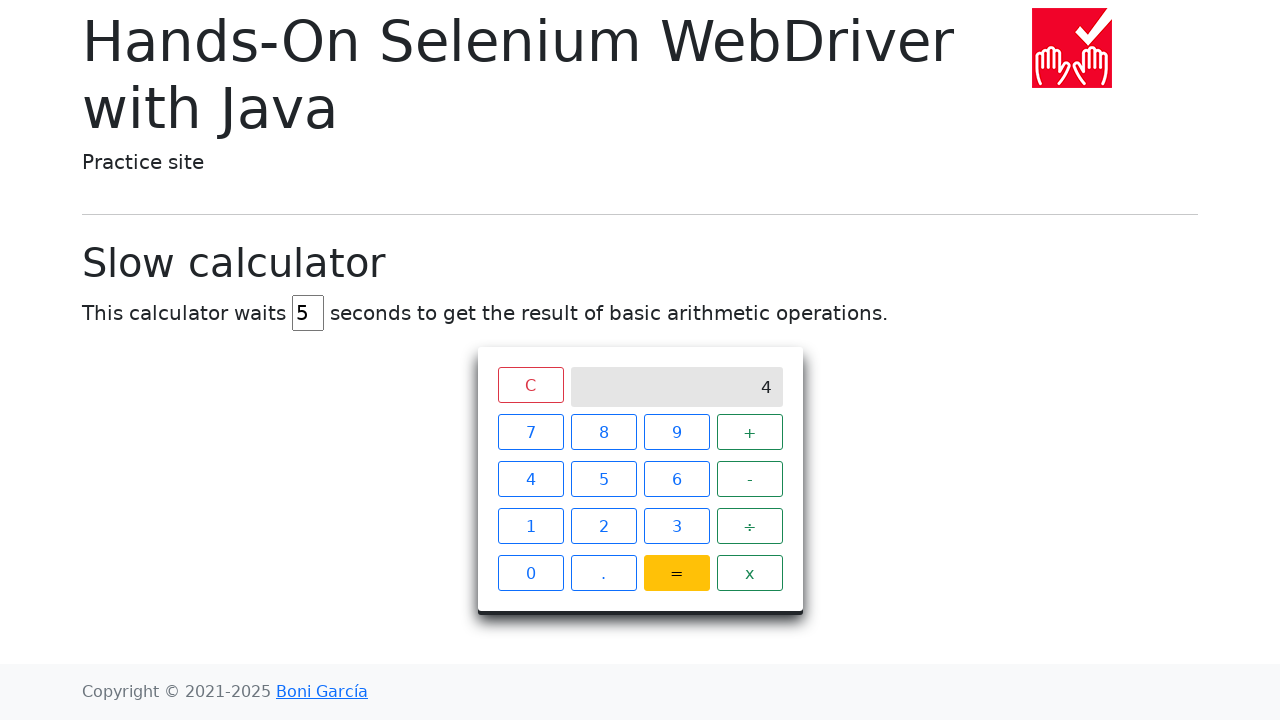

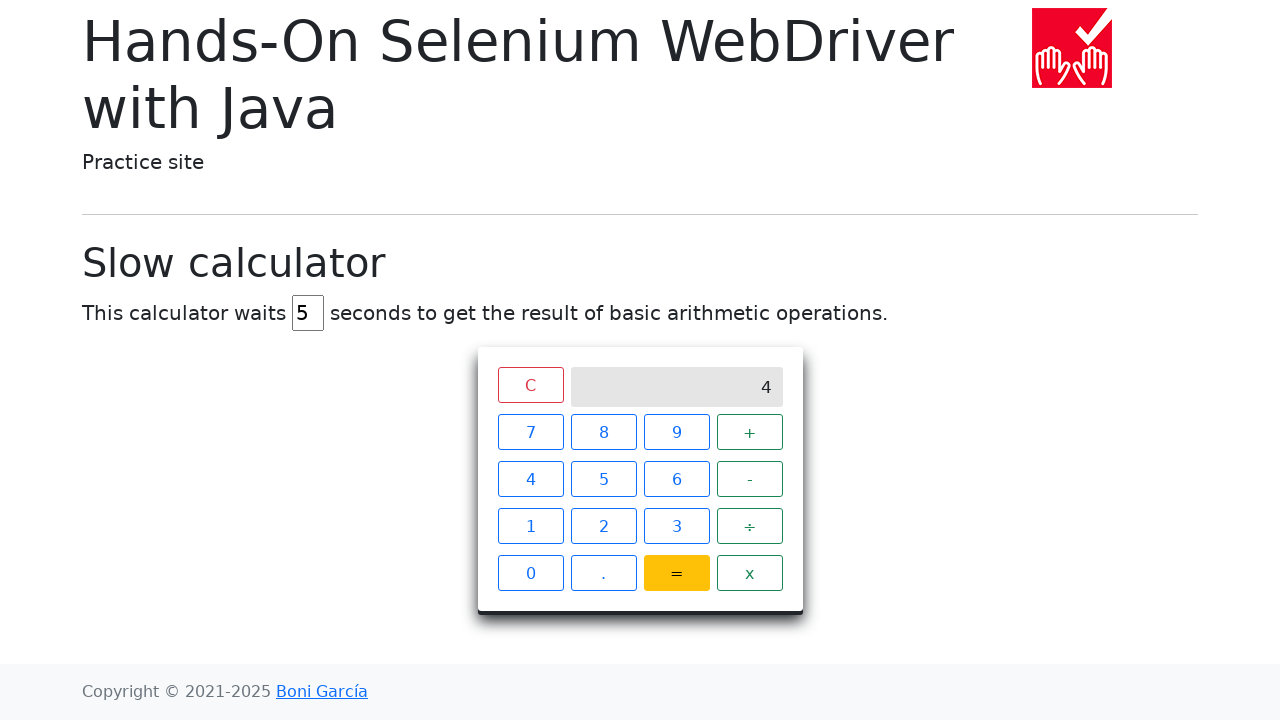